Verifies that the navigation menu contains links by checking the menu items count is greater than zero

Starting URL: https://everskies.com/

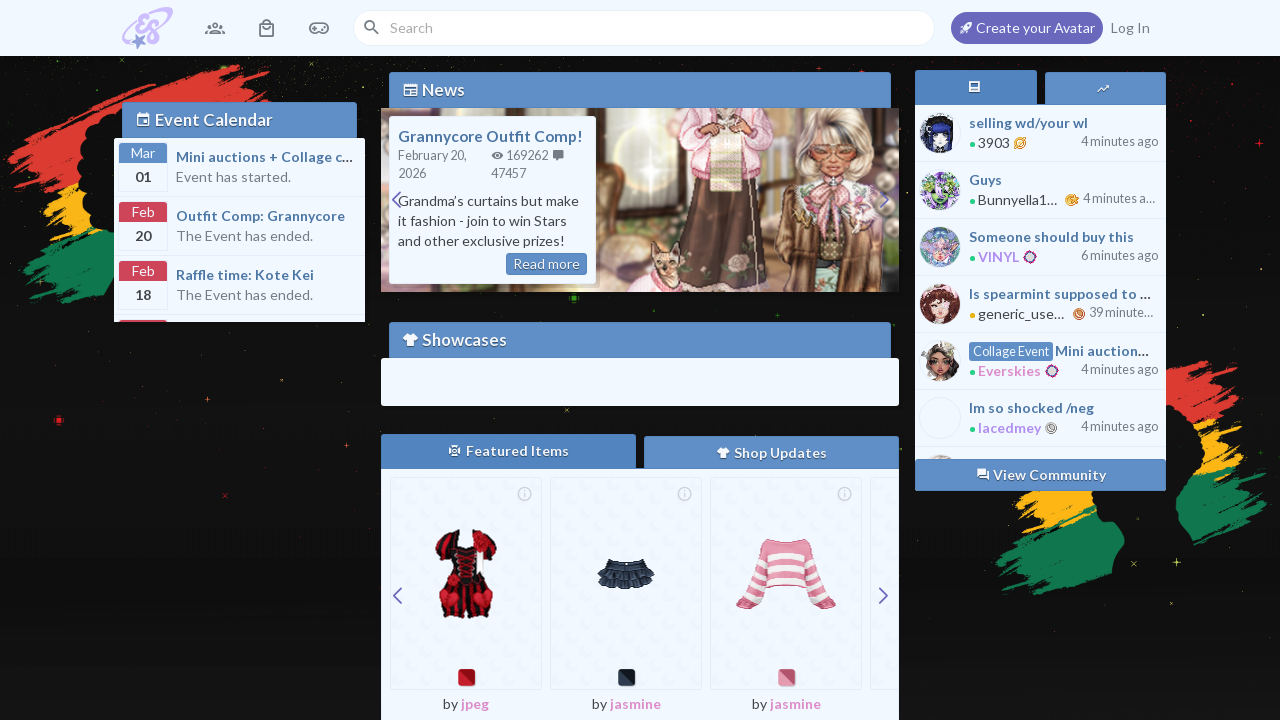

Located navigation menu items
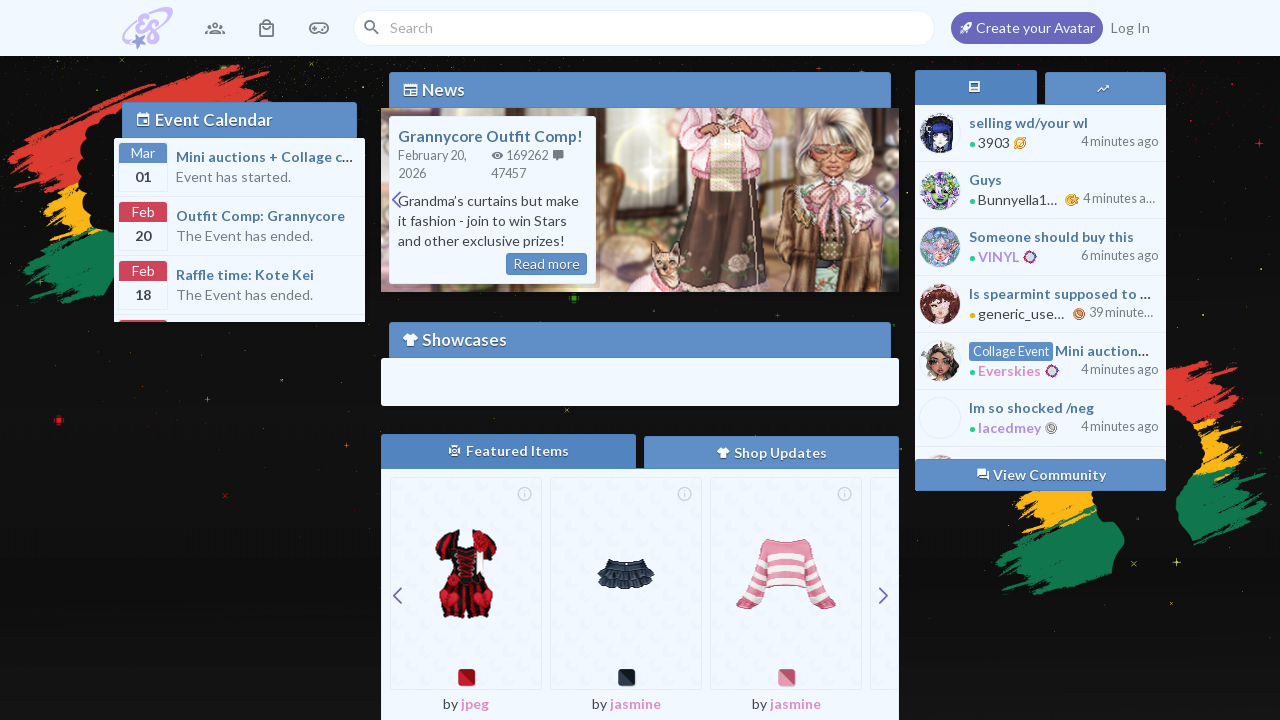

Verified navigation menu contains links (count > 0)
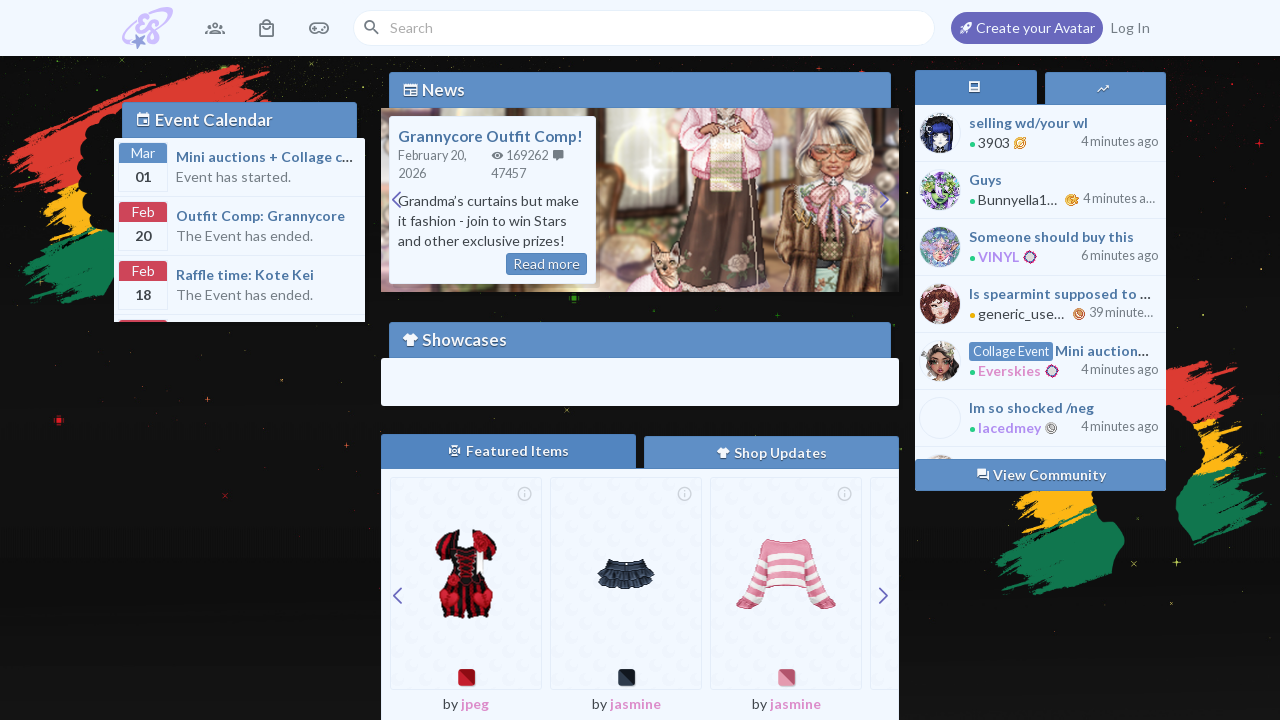

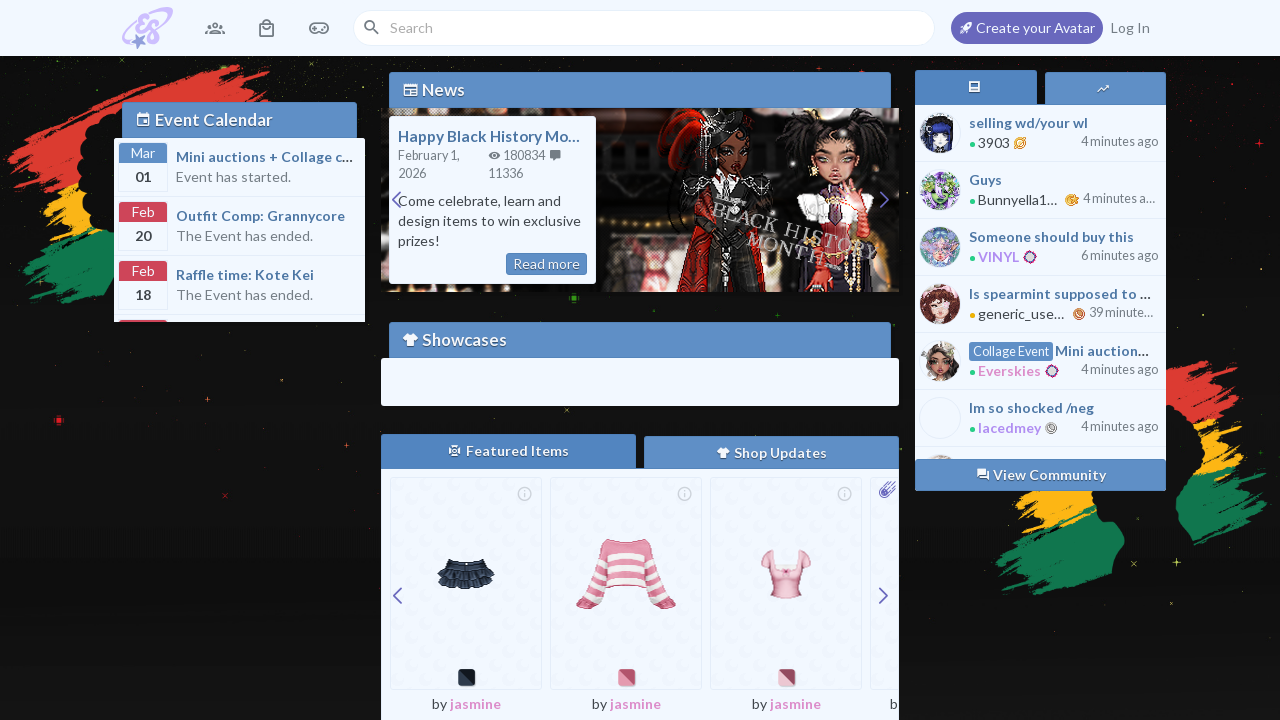